Tests clicking on an element using JavaScript executor to navigate to the JavaScript Alerts page.

Starting URL: http://the-internet.herokuapp.com/

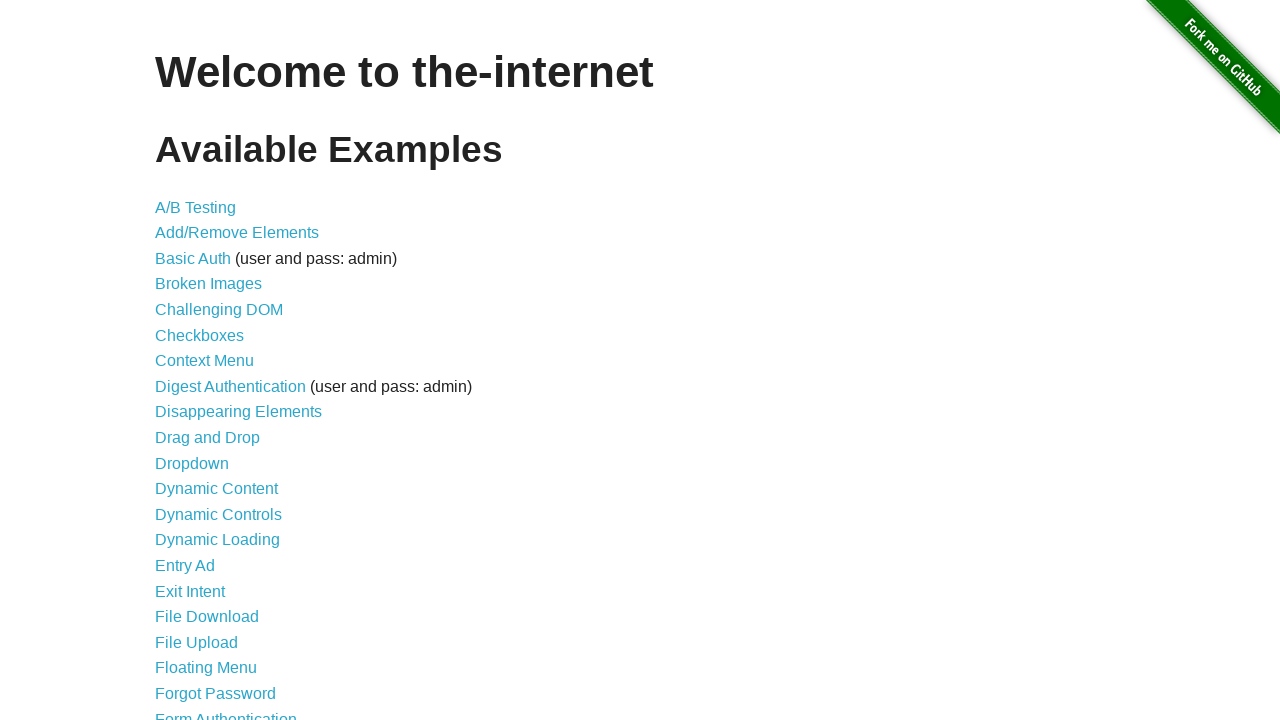

Clicked on JavaScript Alerts link at (214, 361) on text=JavaScript Alerts
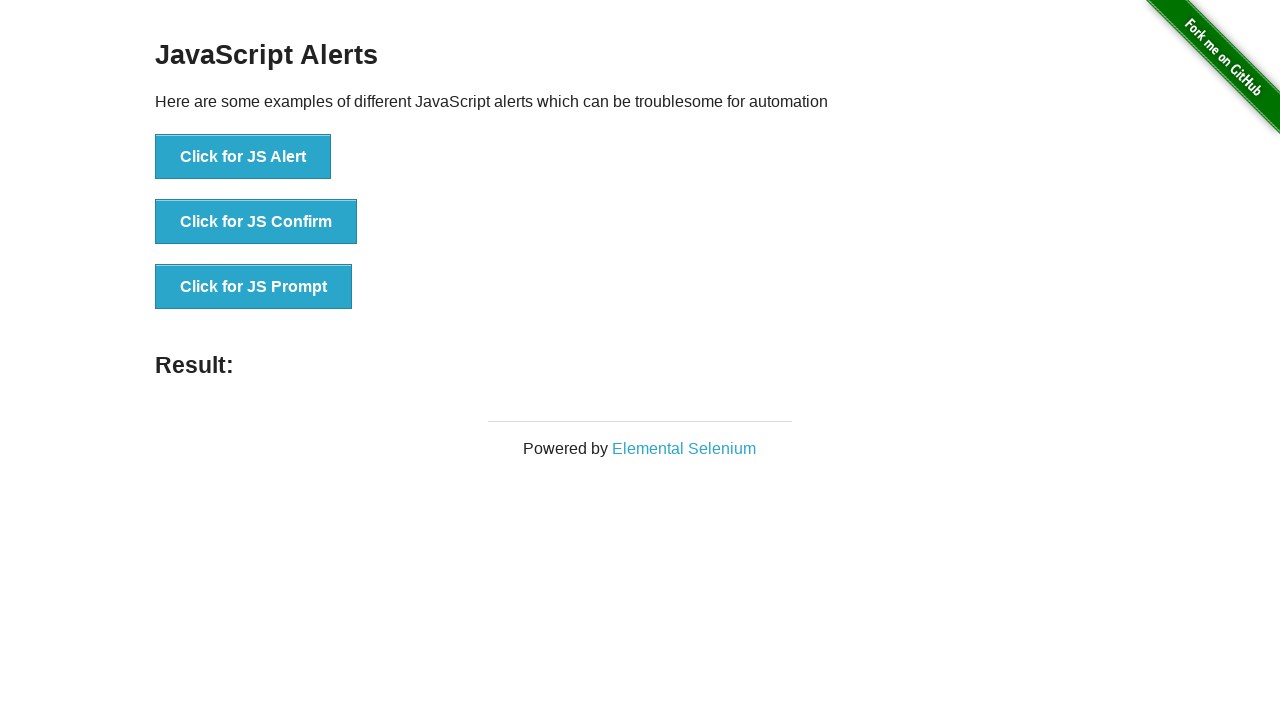

Verified JavaScript Alerts page loaded by waiting for example heading
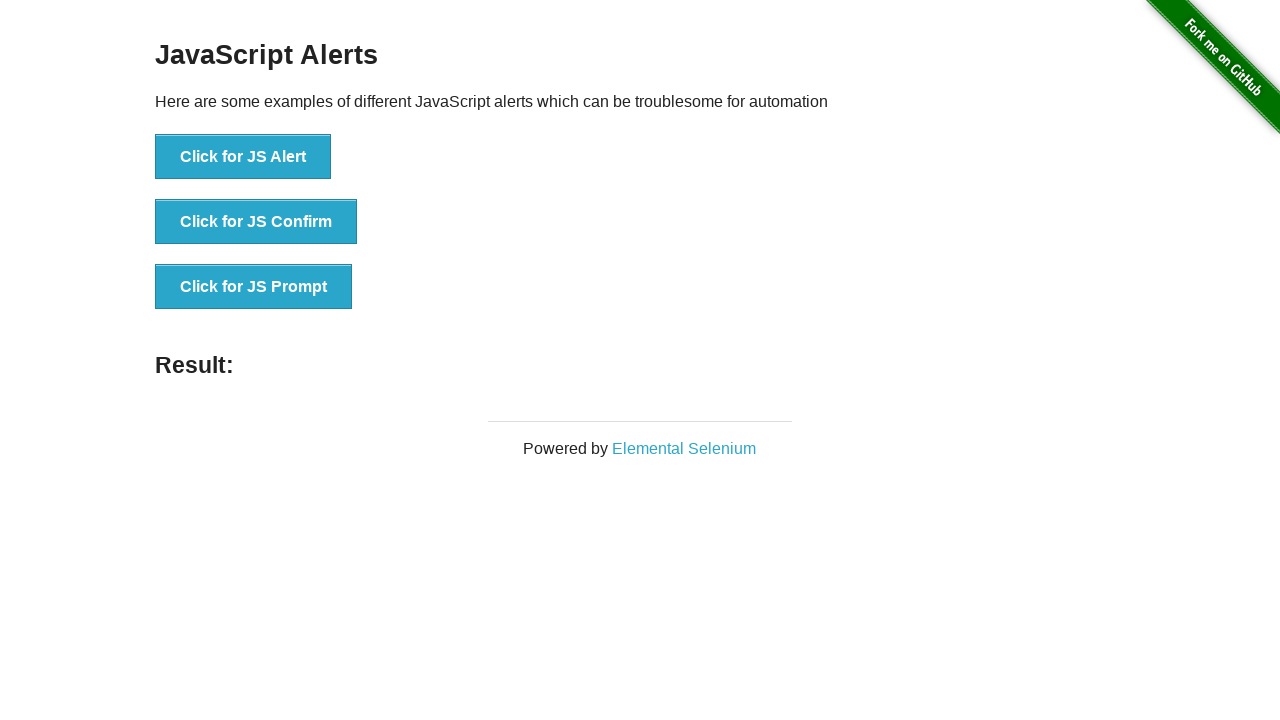

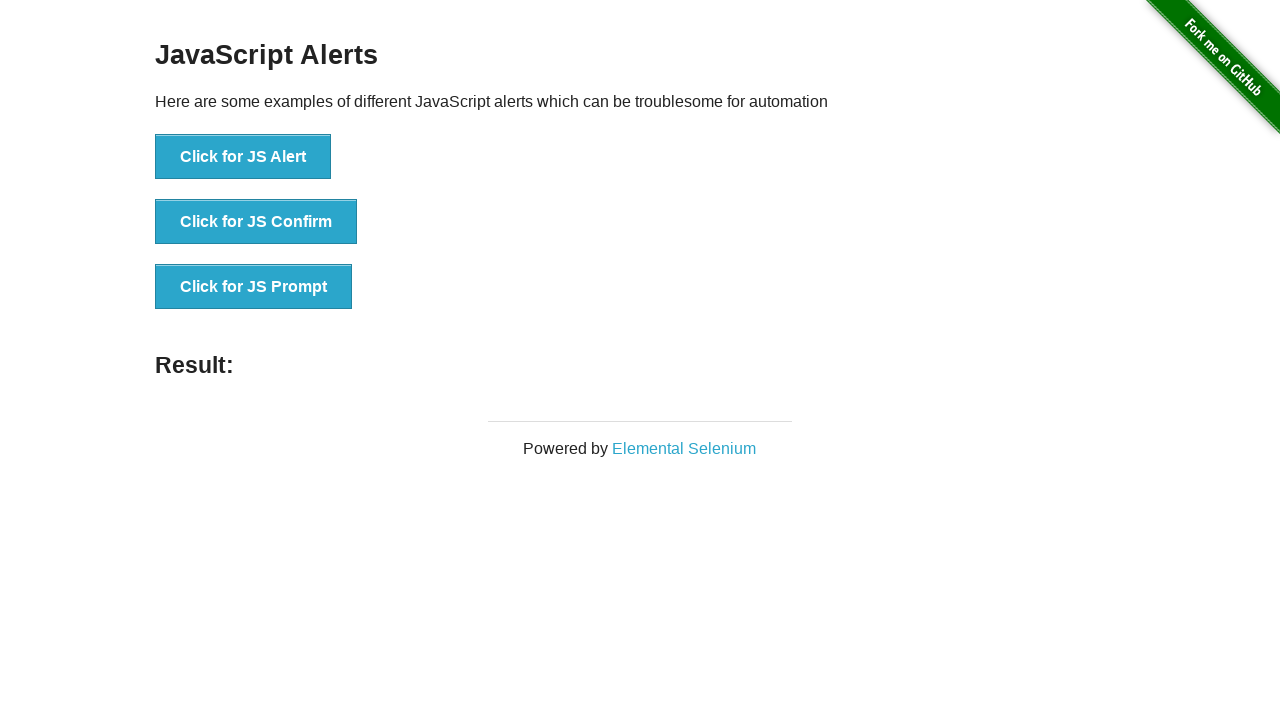